Tests the resizable functionality on jQuery UI demo by switching to an iframe and dragging the resize handle to increase the element's dimensions.

Starting URL: https://jqueryui.com/resizable

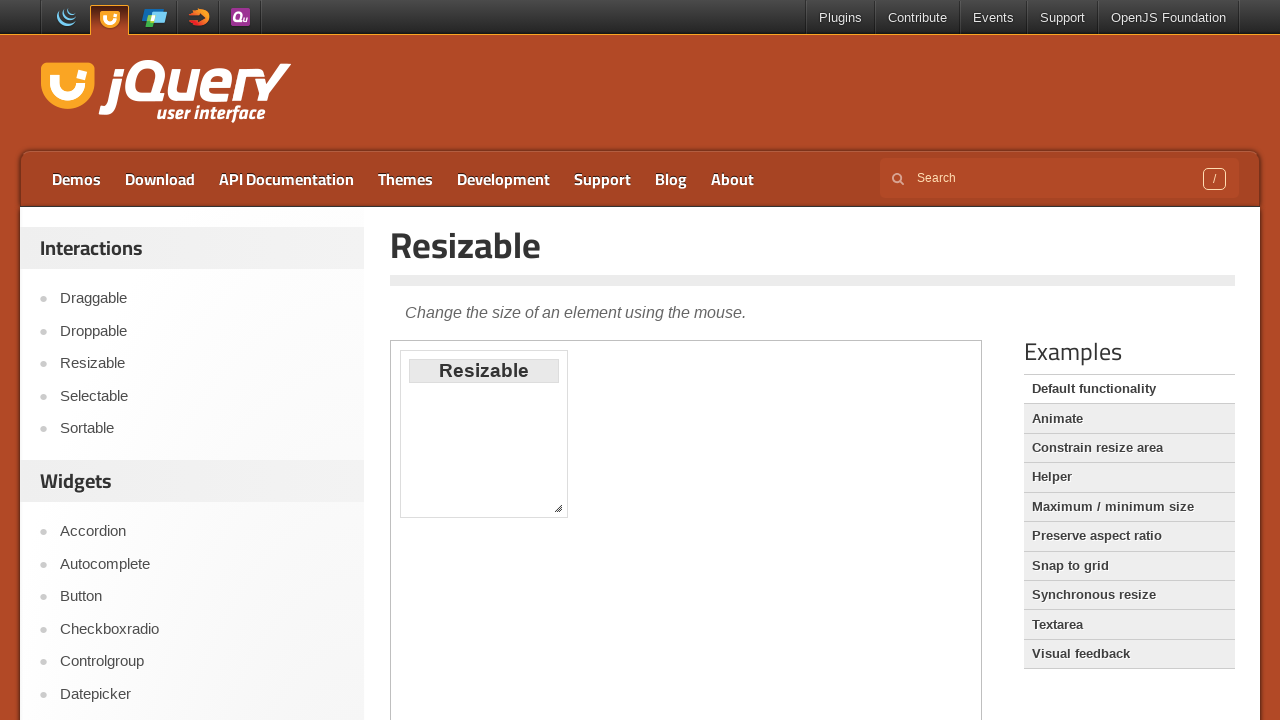

Navigated to jQuery UI Resizable demo page
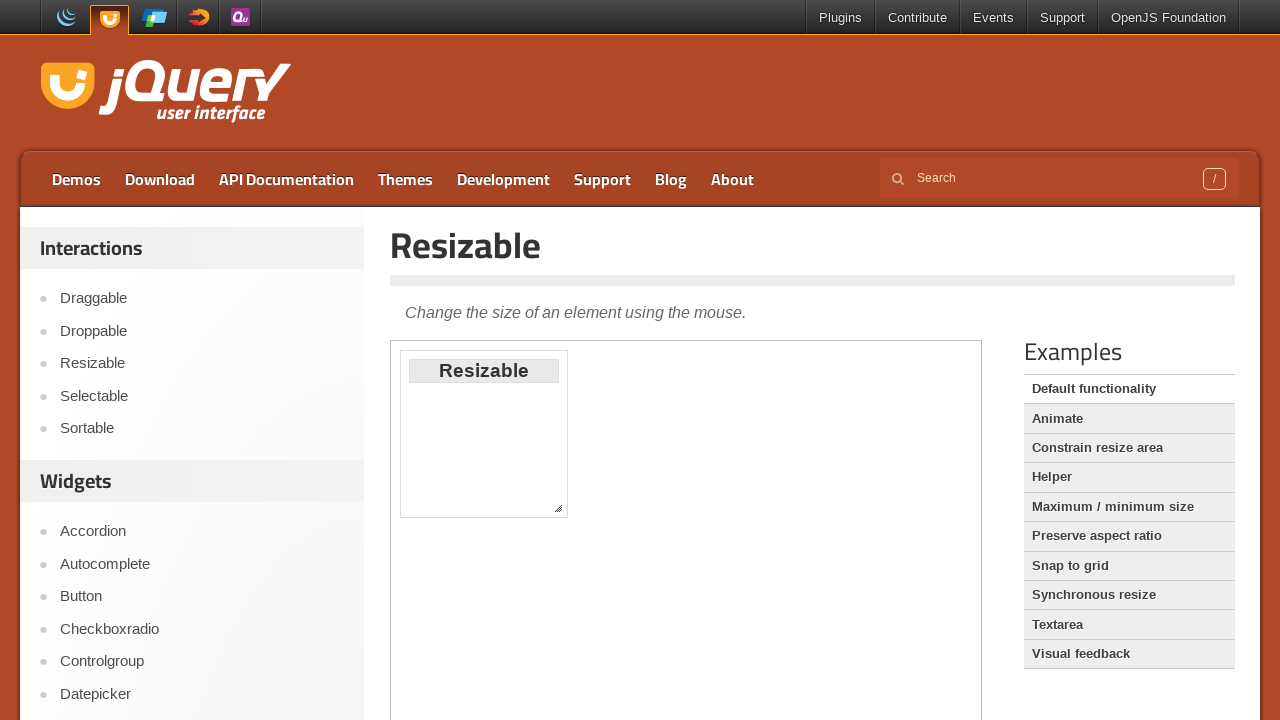

Located the demo iframe
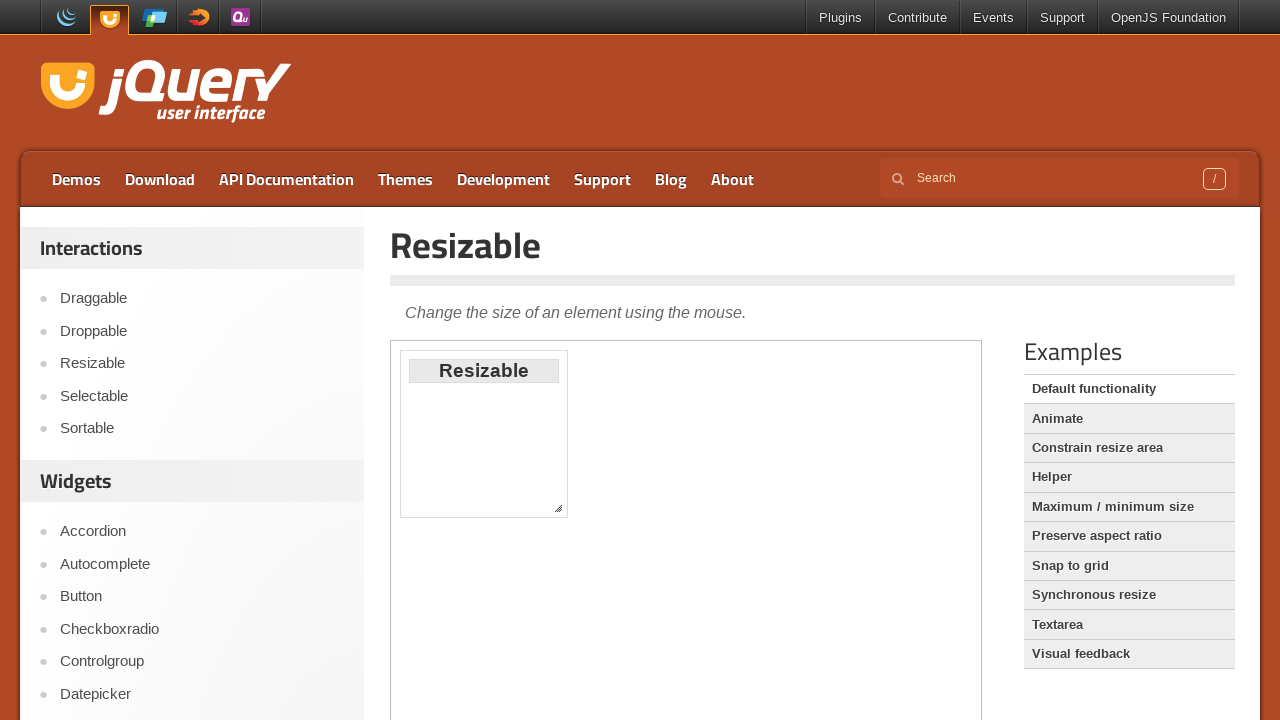

Located the southeast resize handle element
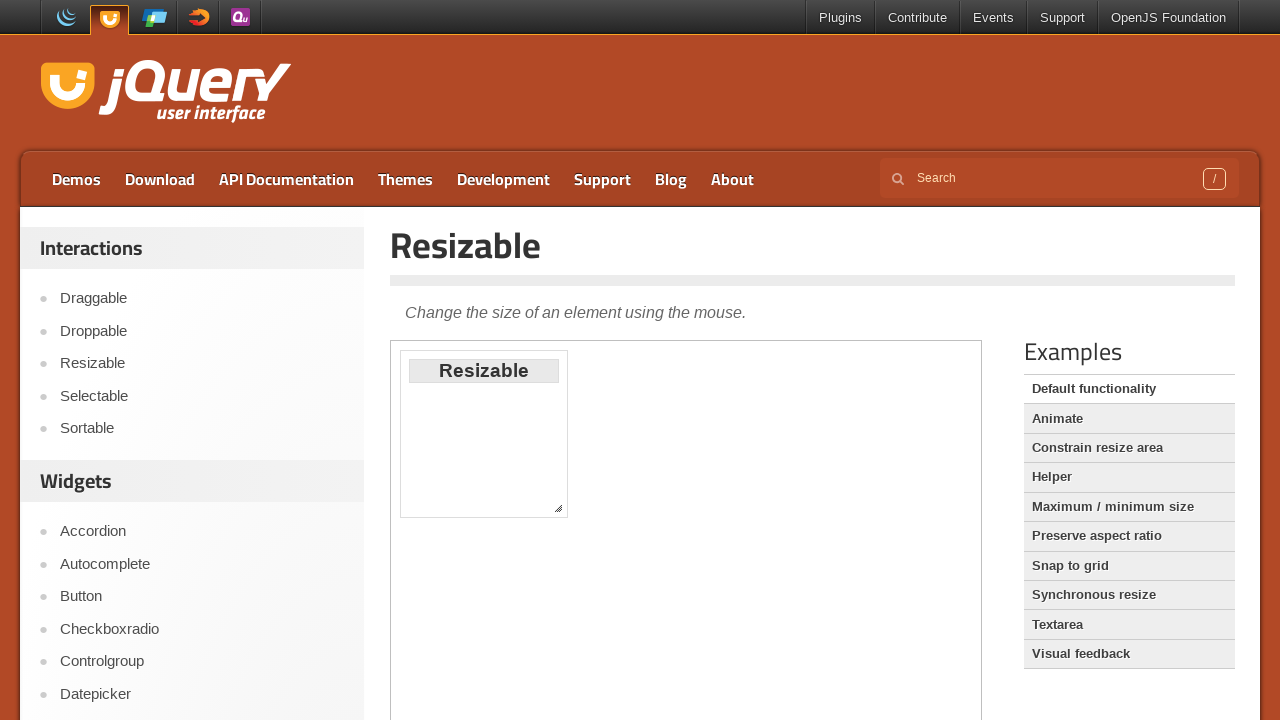

Resize handle became visible
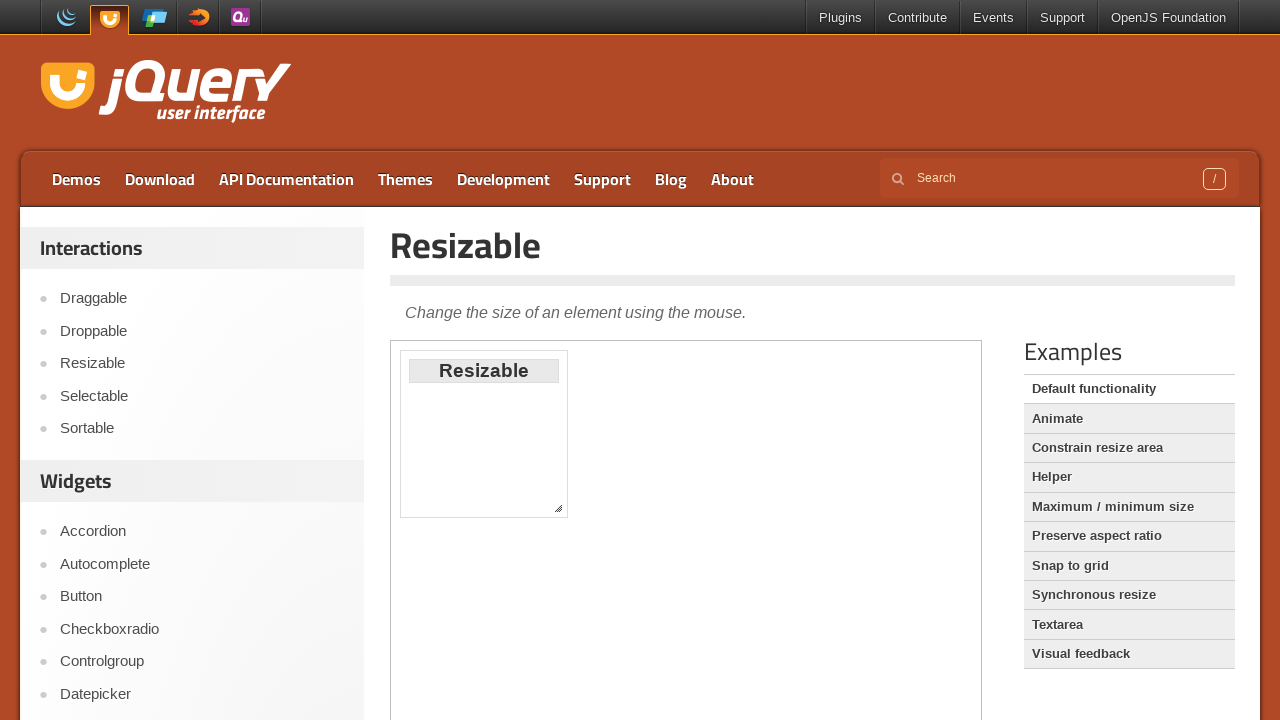

Retrieved bounding box of the resize handle
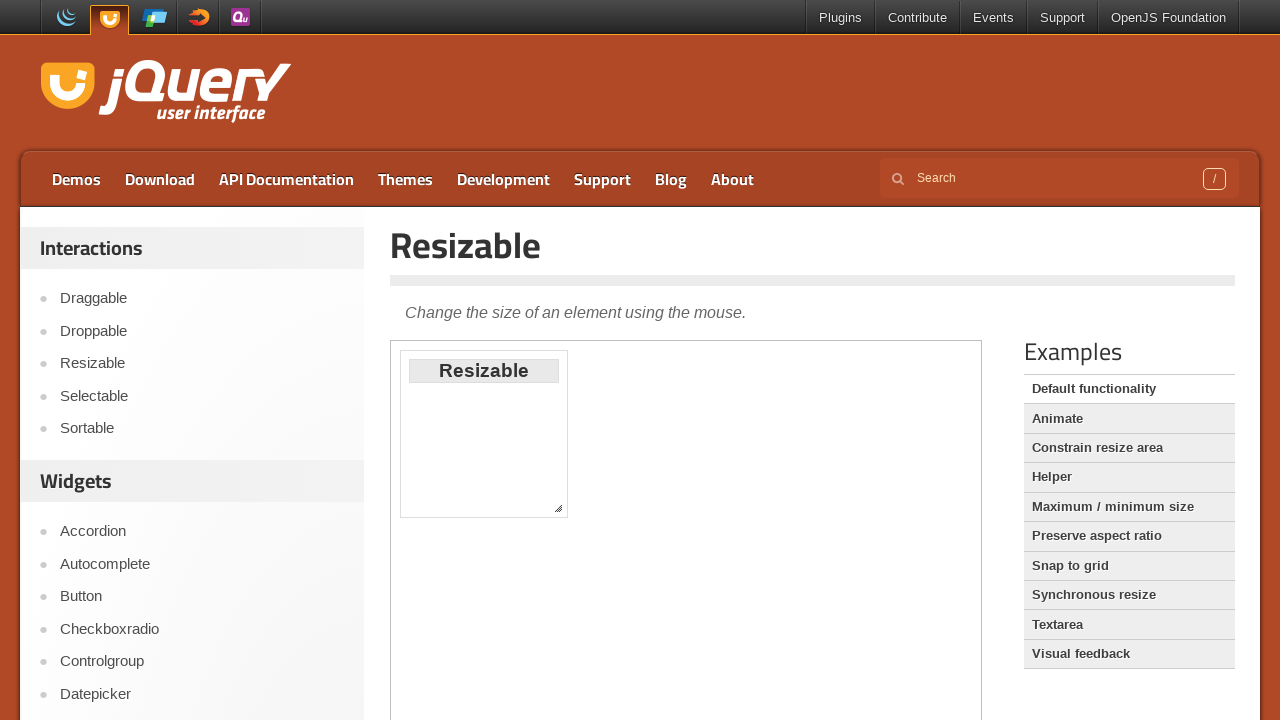

Moved mouse to center of resize handle at (558, 508)
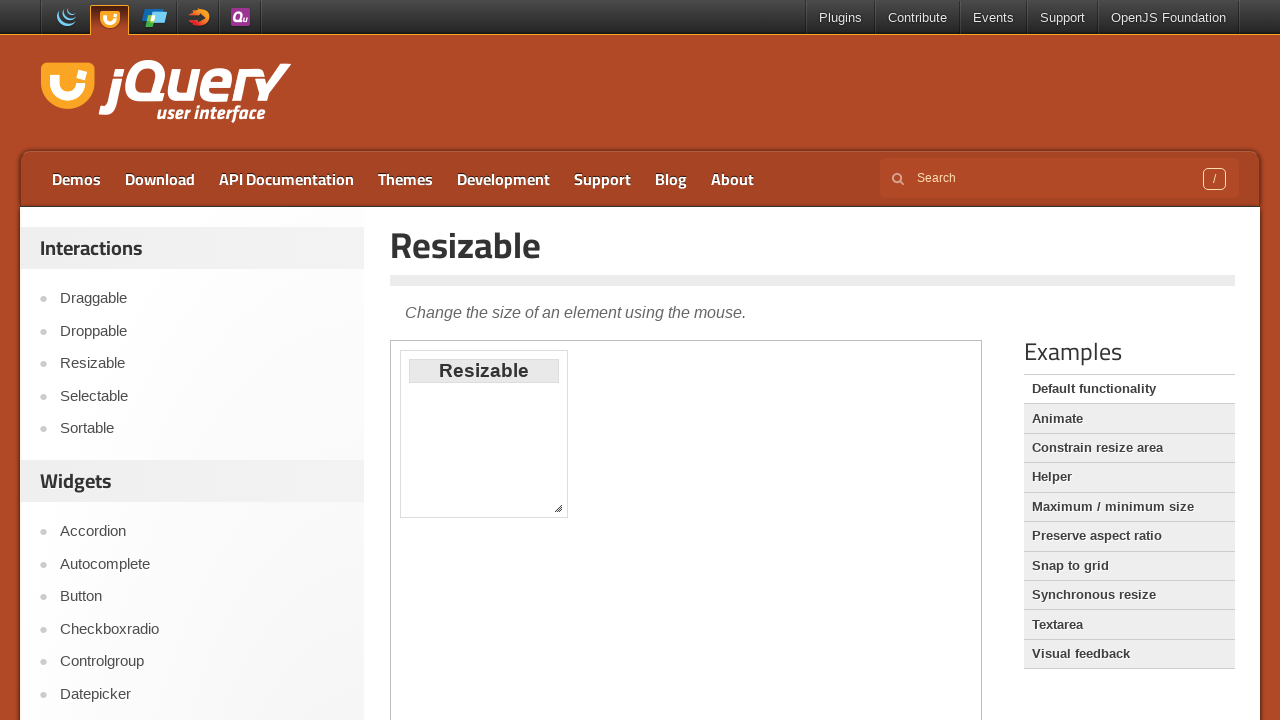

Pressed mouse button down on resize handle at (558, 508)
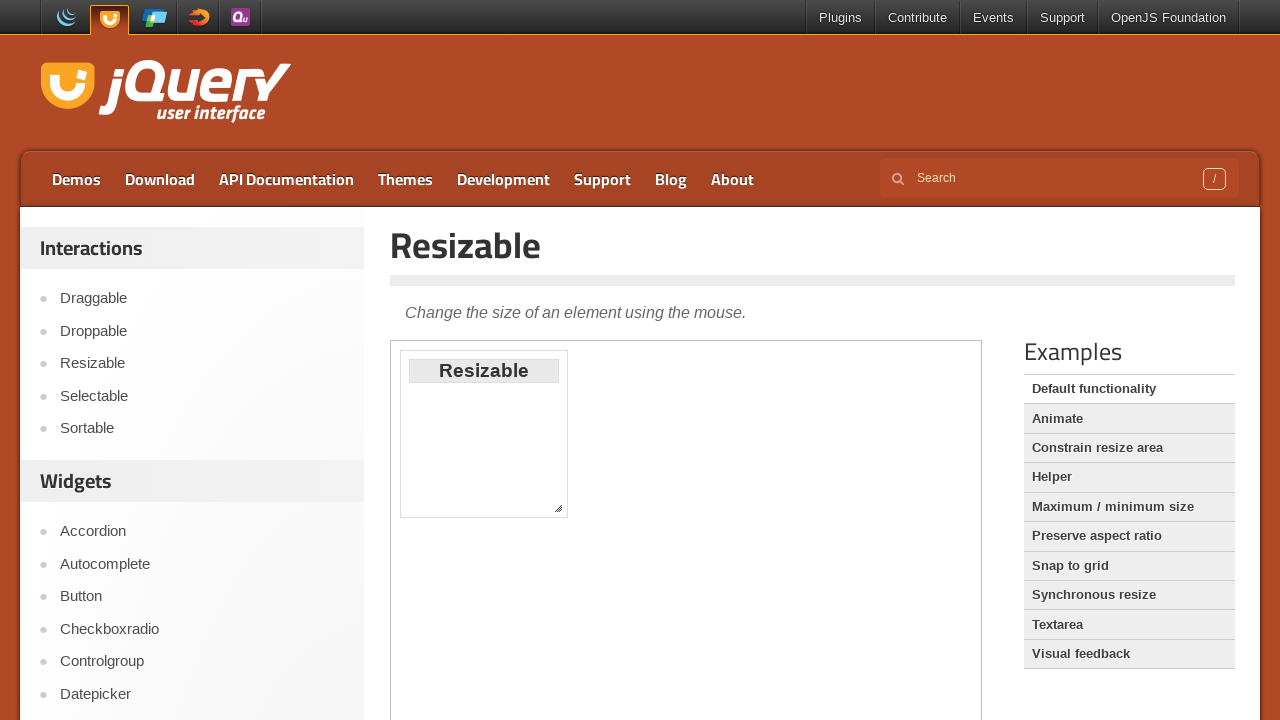

Dragged resize handle 200x200 pixels to increase element dimensions at (758, 708)
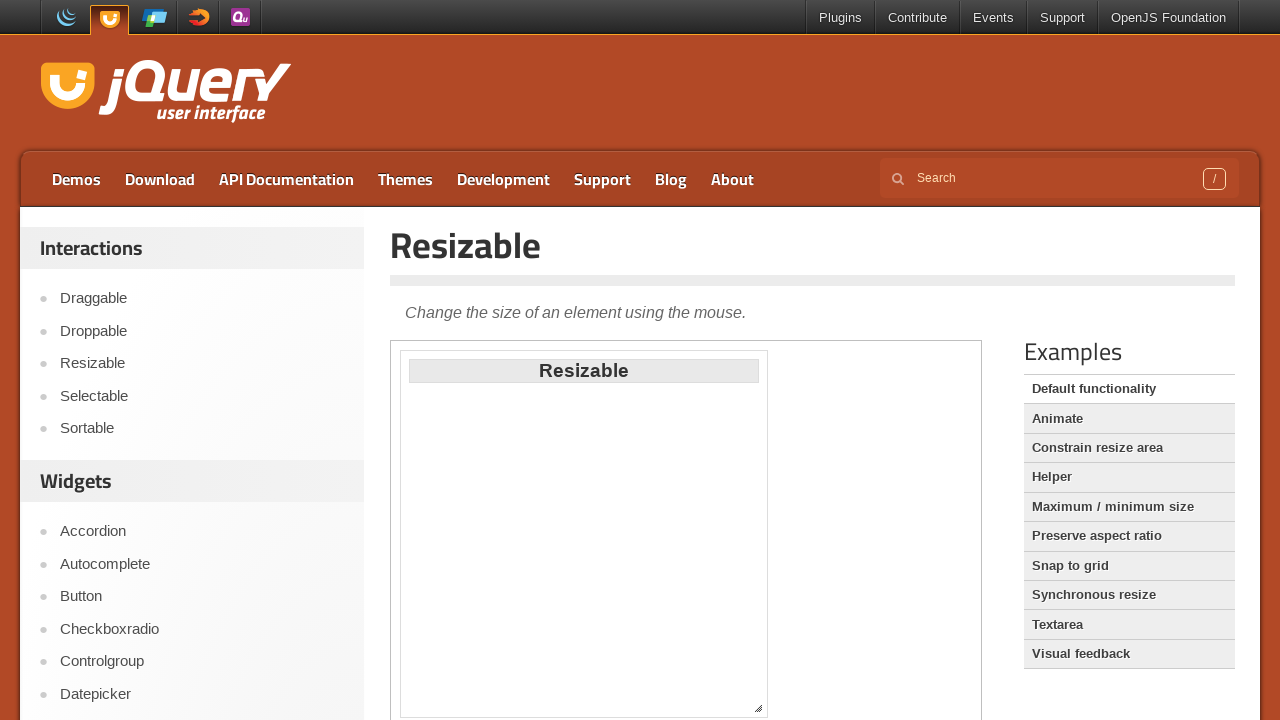

Released mouse button to complete resize operation at (758, 708)
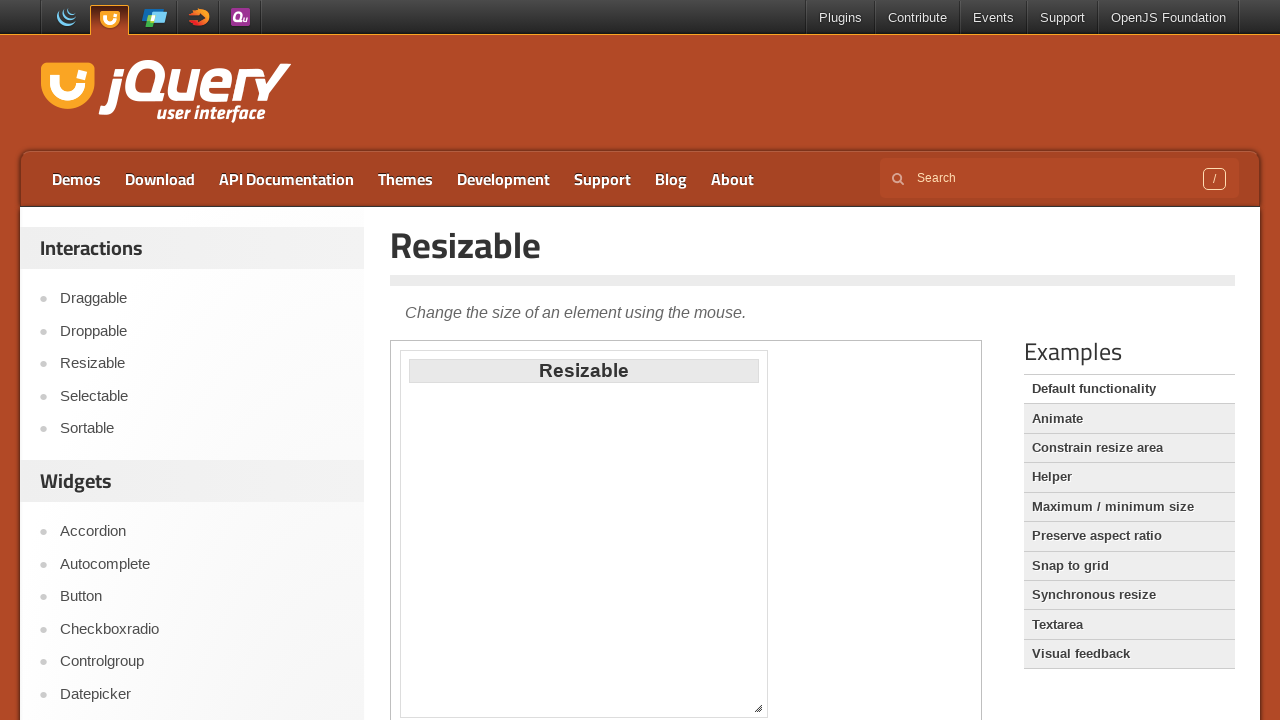

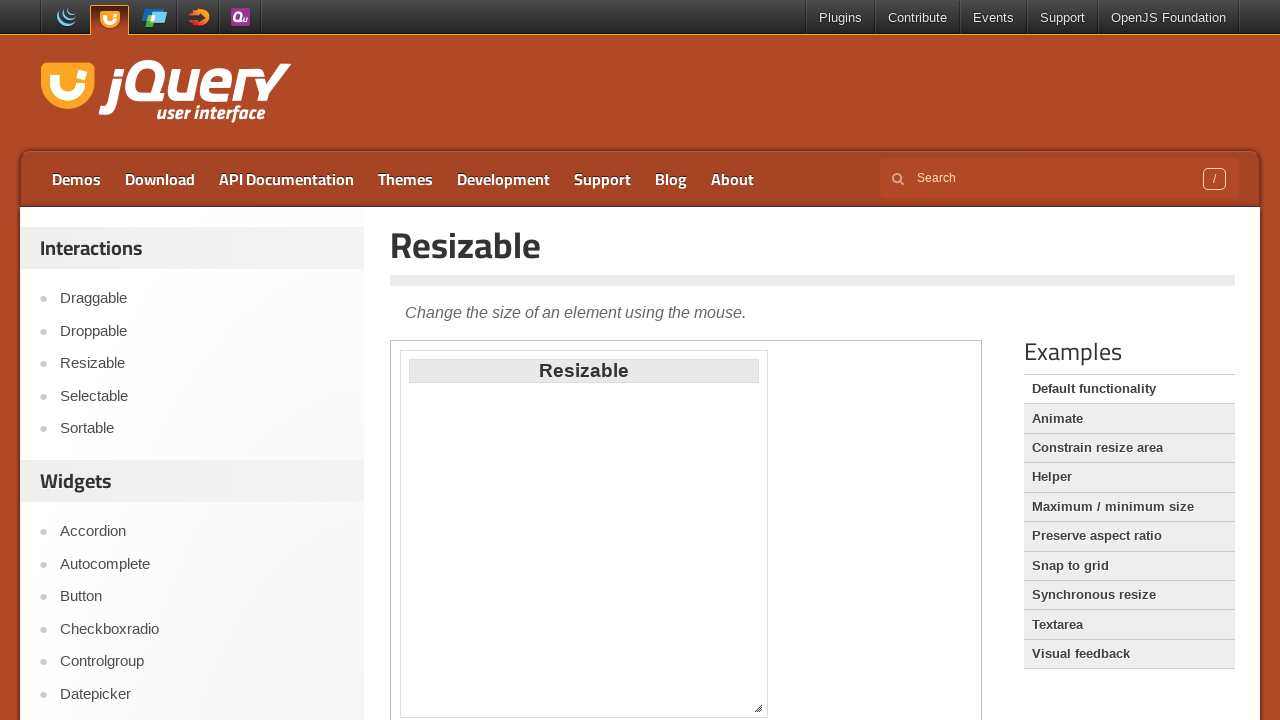